Tests opting out of A/B tests by adding a cookie after visiting the page, then refreshing to verify the opt-out takes effect

Starting URL: http://the-internet.herokuapp.com/abtest

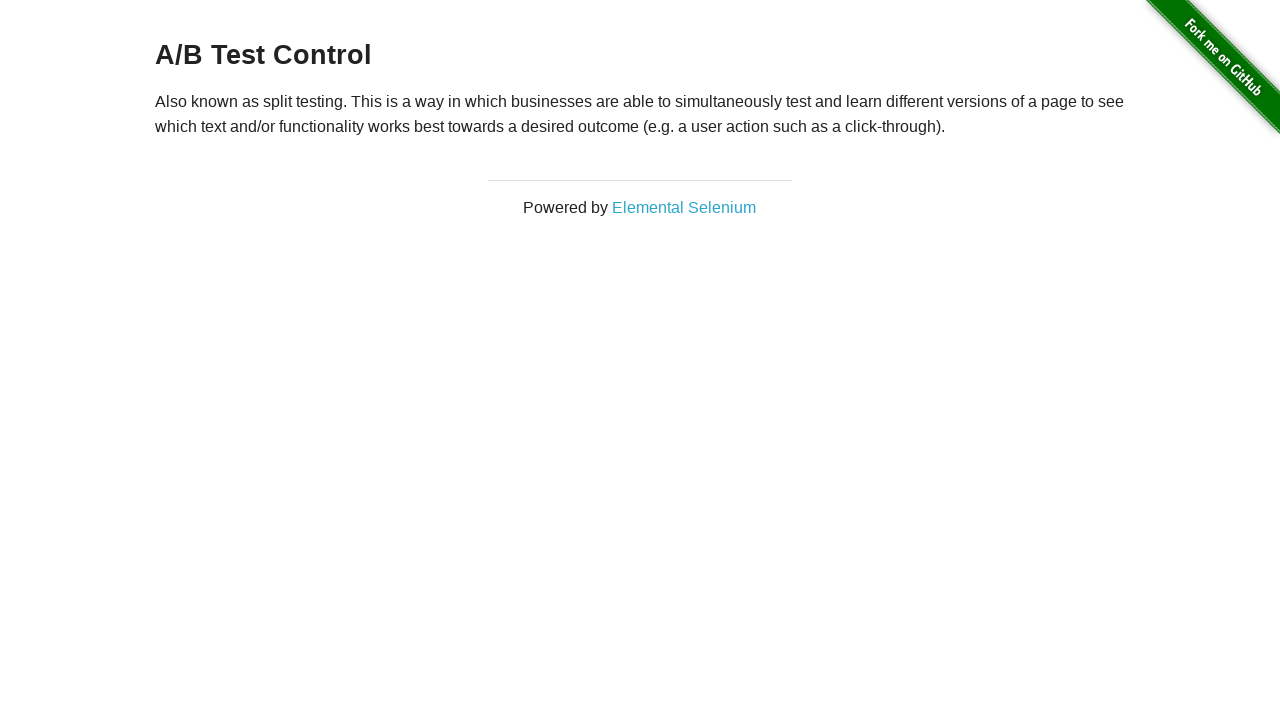

Retrieved heading text to verify A/B test group
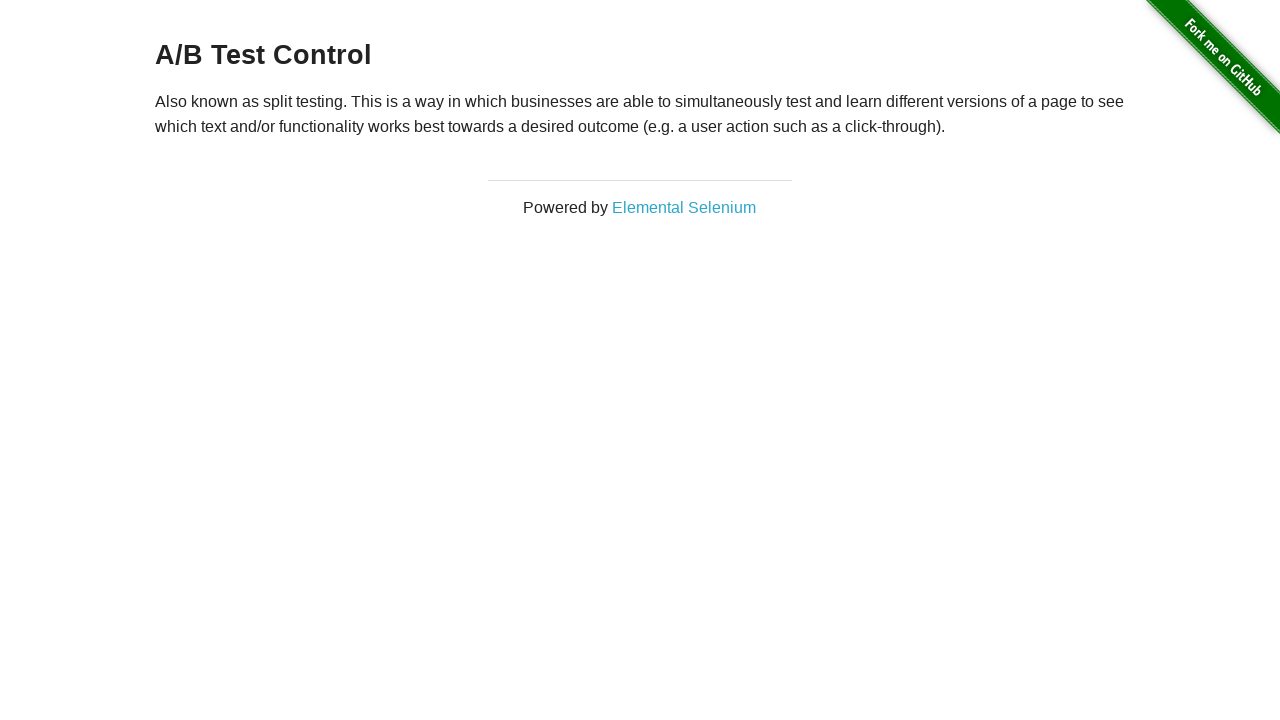

Confirmed heading starts with 'A/B Test'
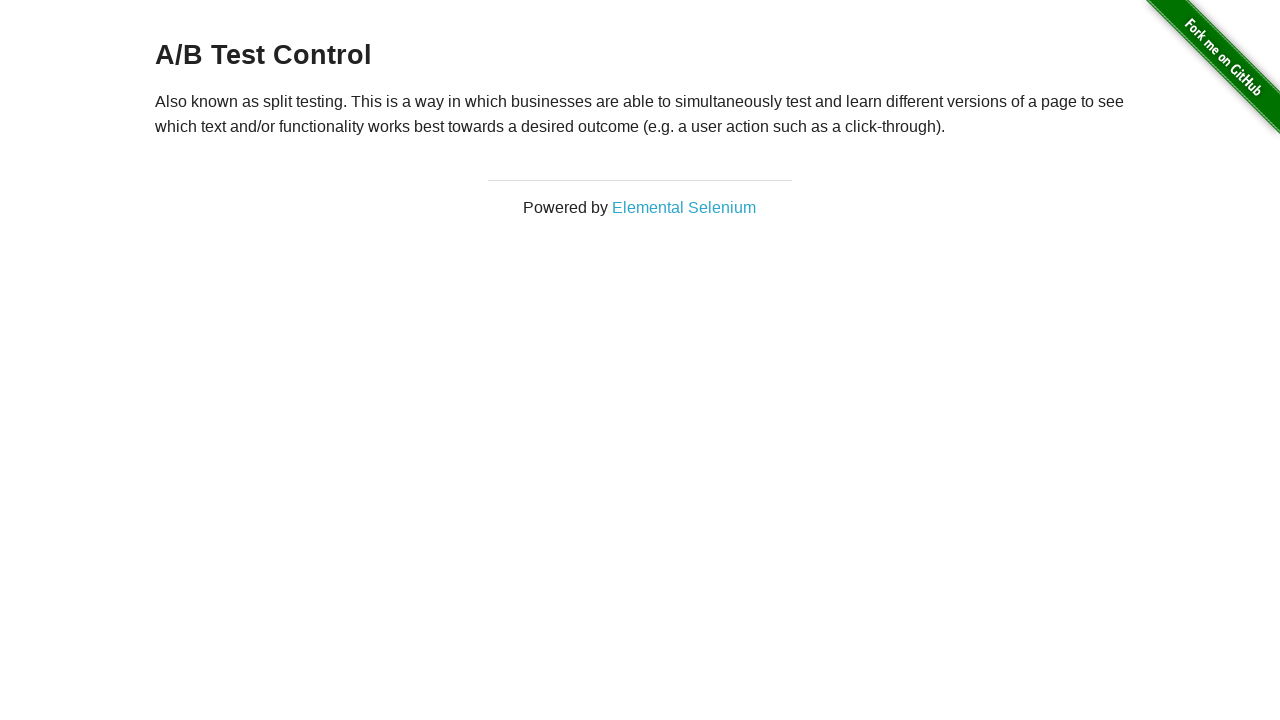

Added optimizelyOptOut cookie with value 'true'
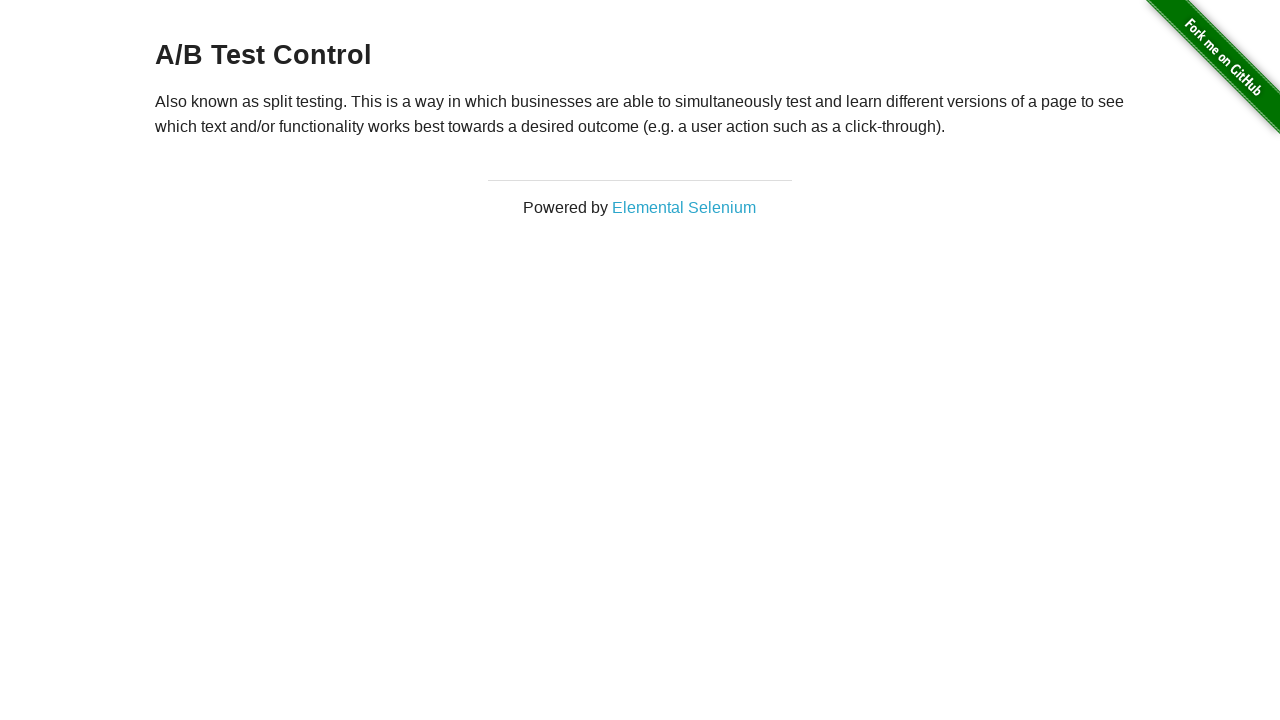

Reloaded page to apply opt-out cookie
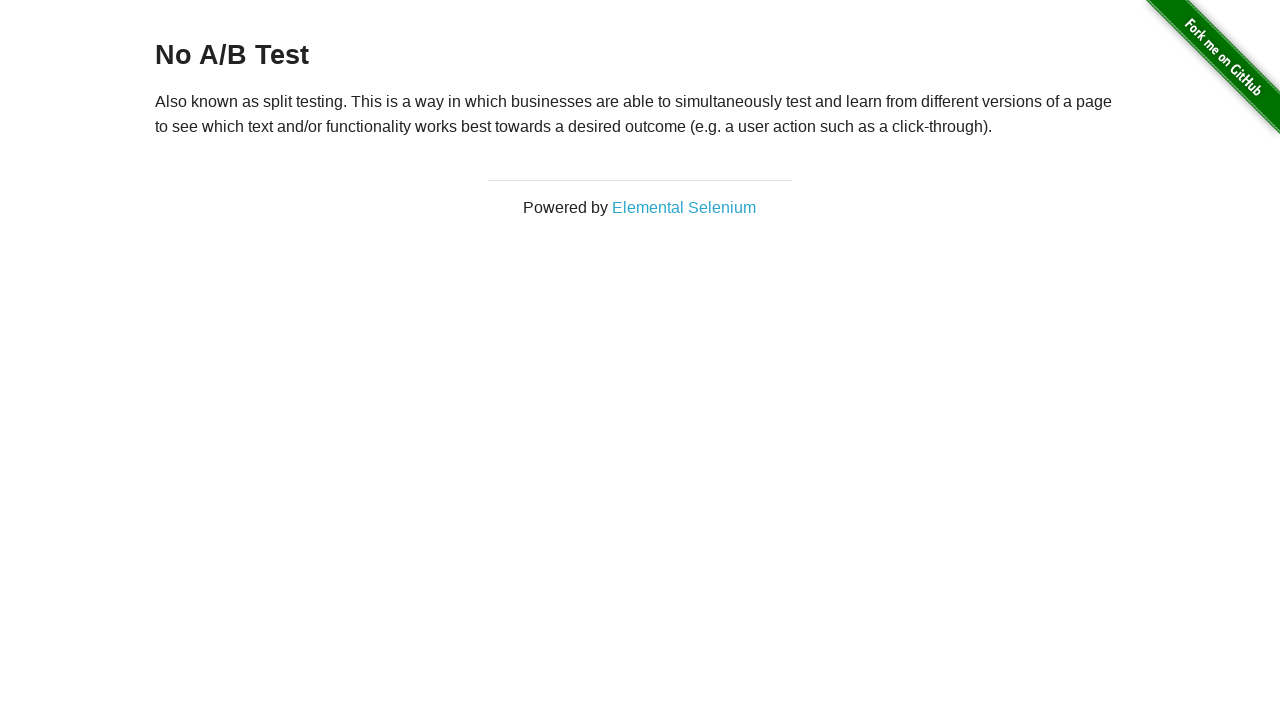

Retrieved heading text after page reload
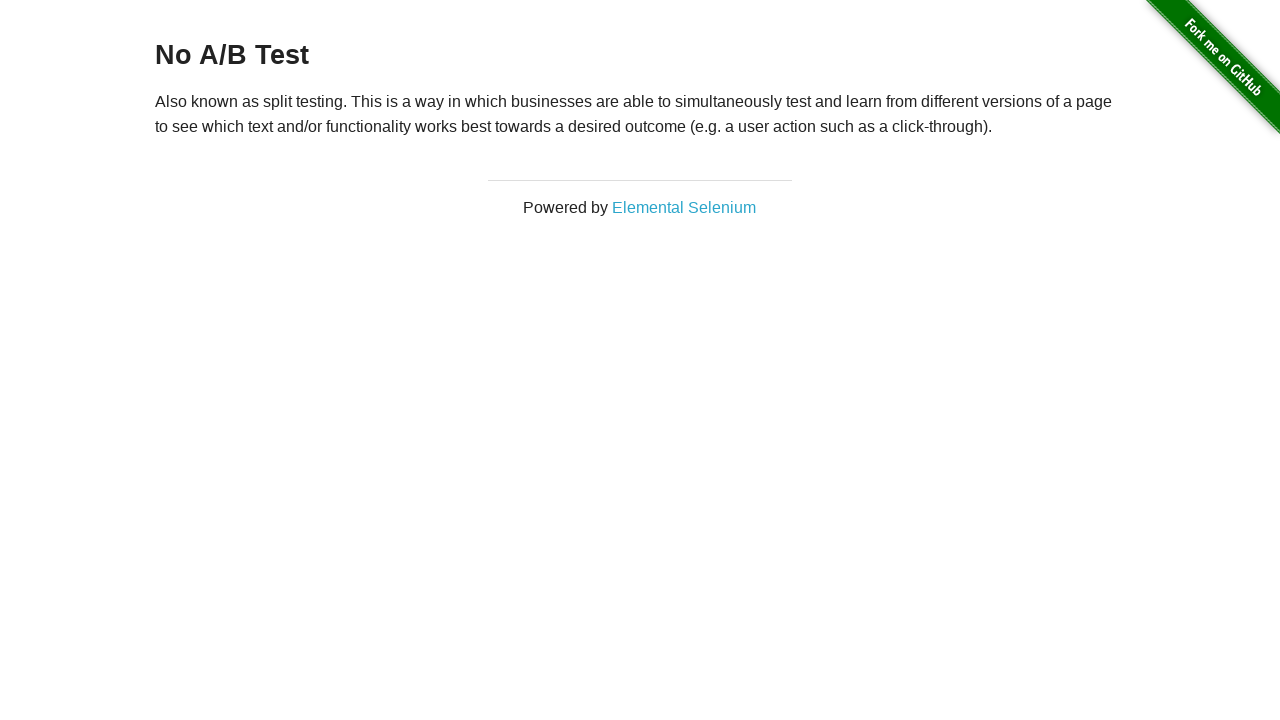

Confirmed heading starts with 'No A/B Test', opt-out successful
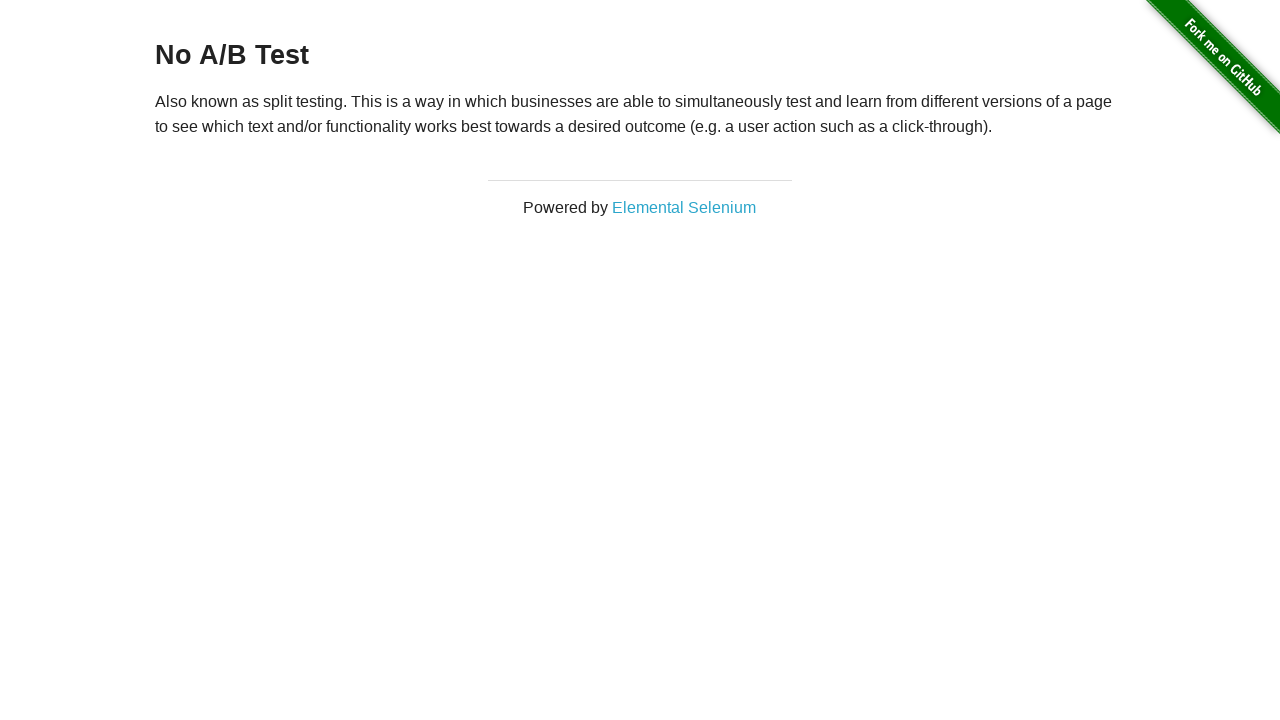

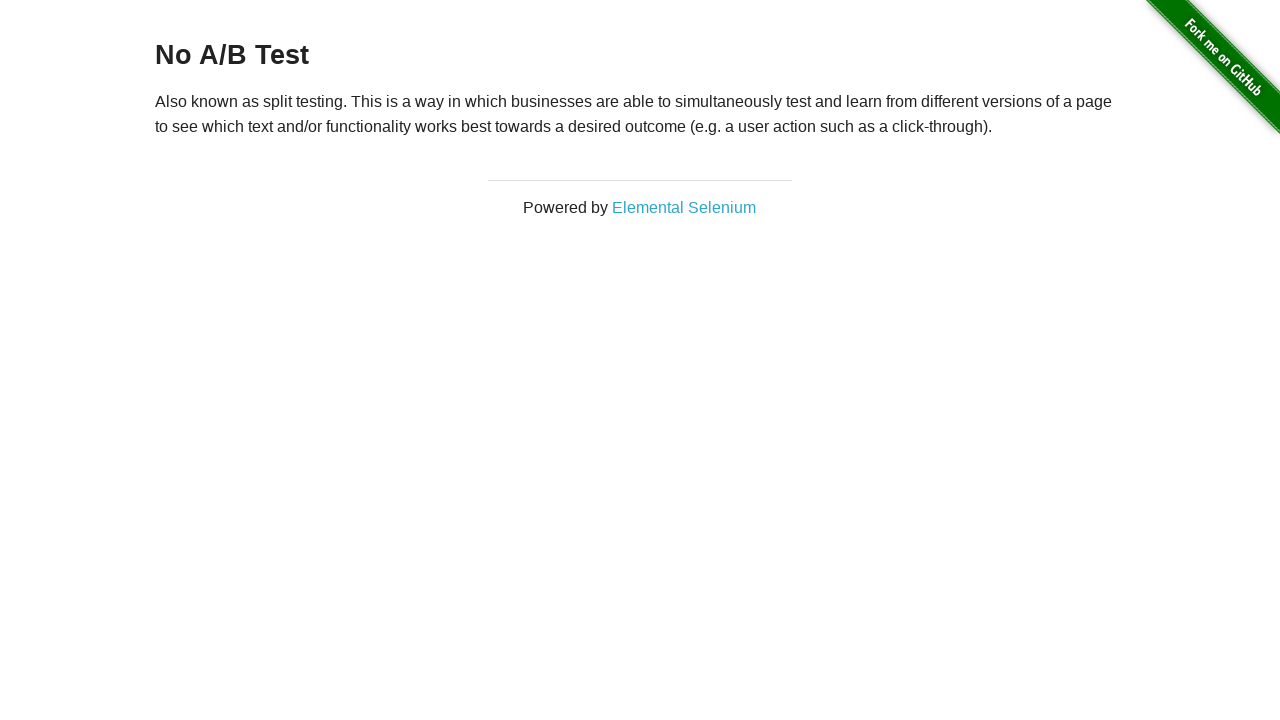